Tests clicking on a collapsible section to reveal a hidden link, then clicking the link to navigate to the about page

Starting URL: https://eviltester.github.io/synchole/collapseable.html

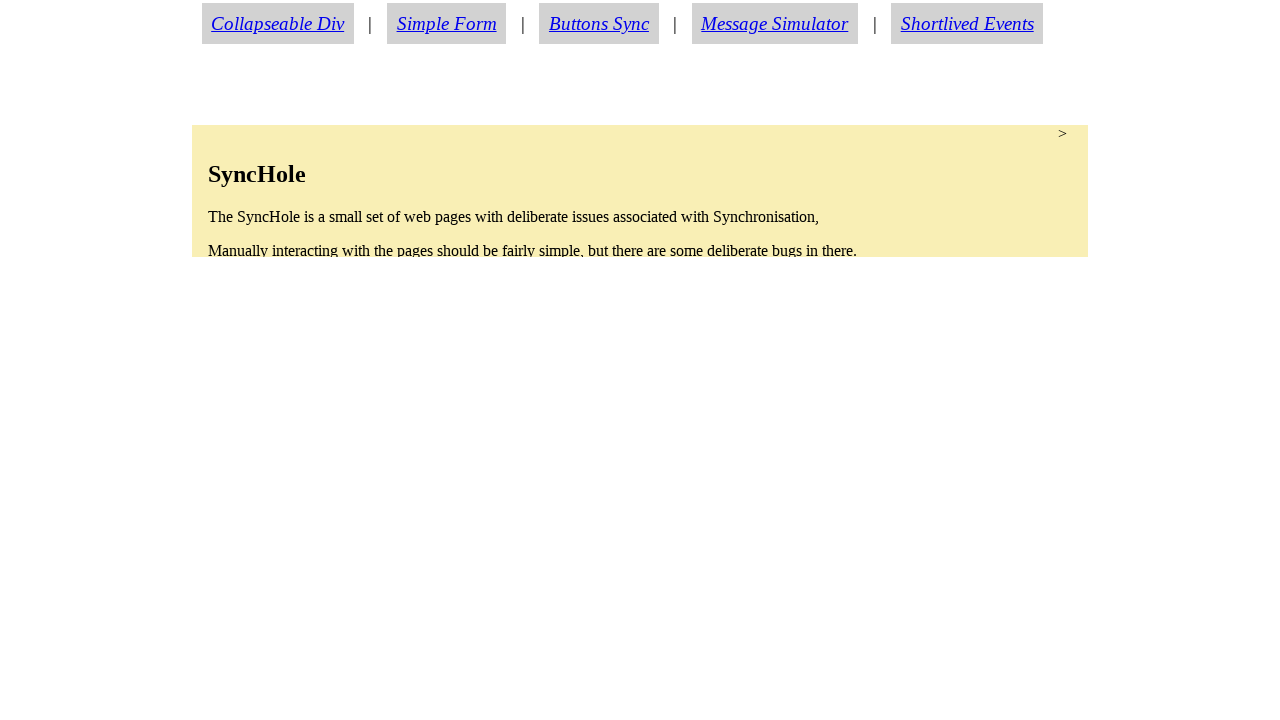

Clicked on collapsible section to expand it at (640, 191) on section.condense
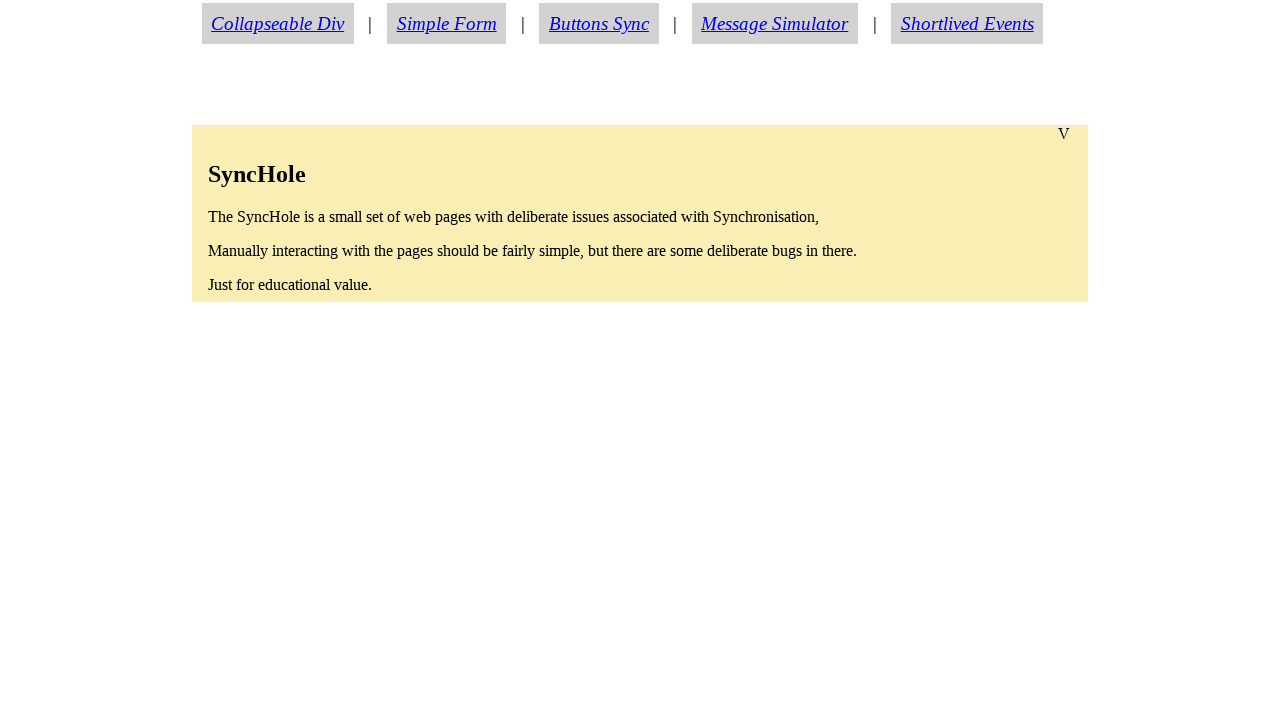

Waited for hidden link to become visible
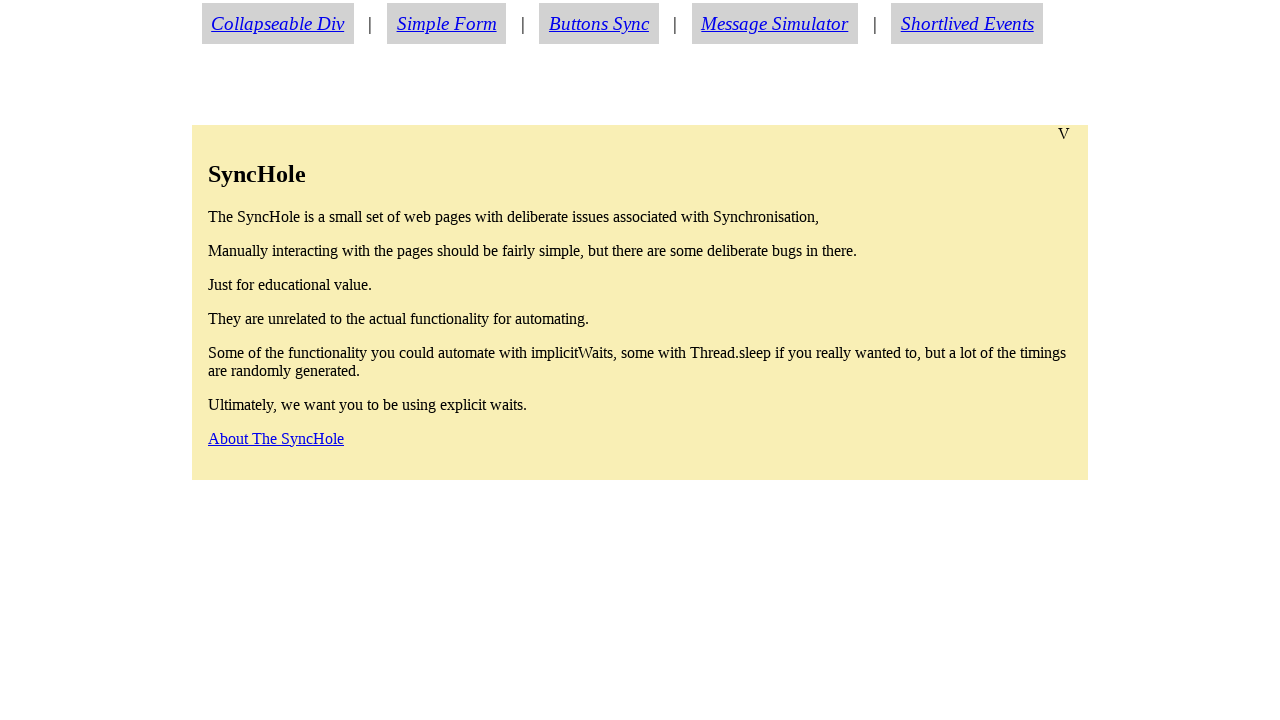

Clicked on the about link at (276, 438) on a#aboutlink
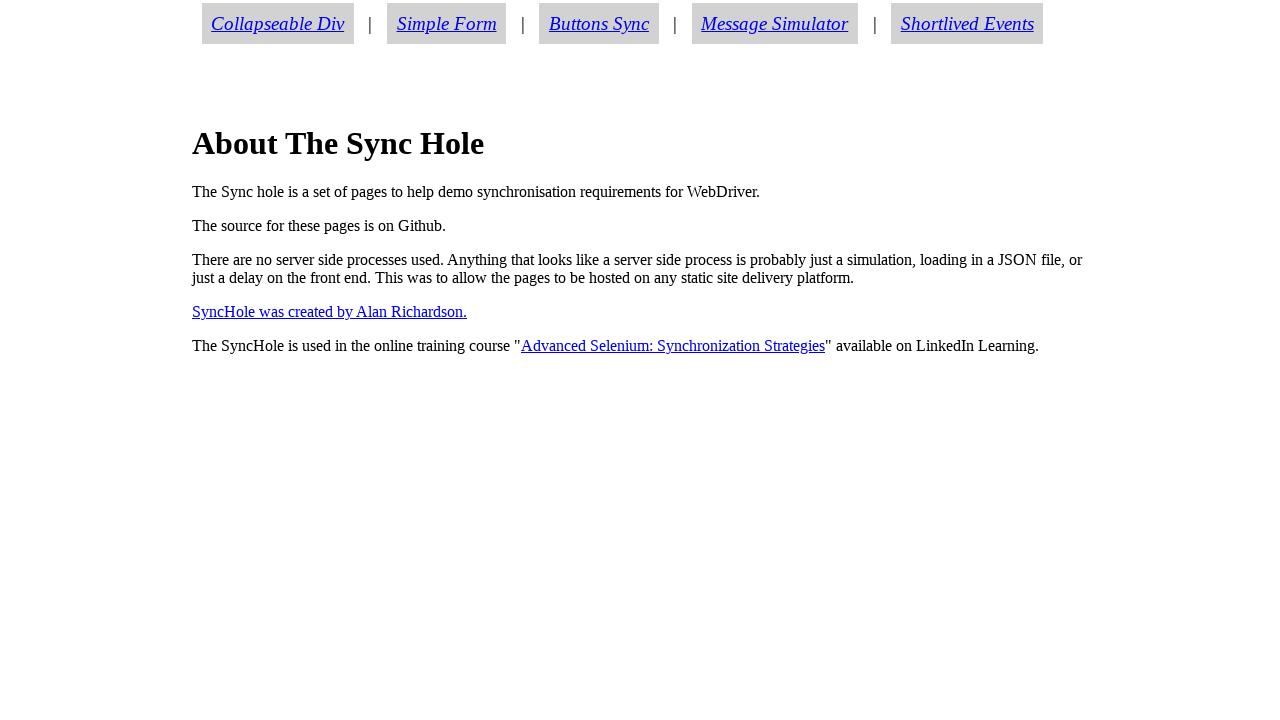

Verified navigation to about page
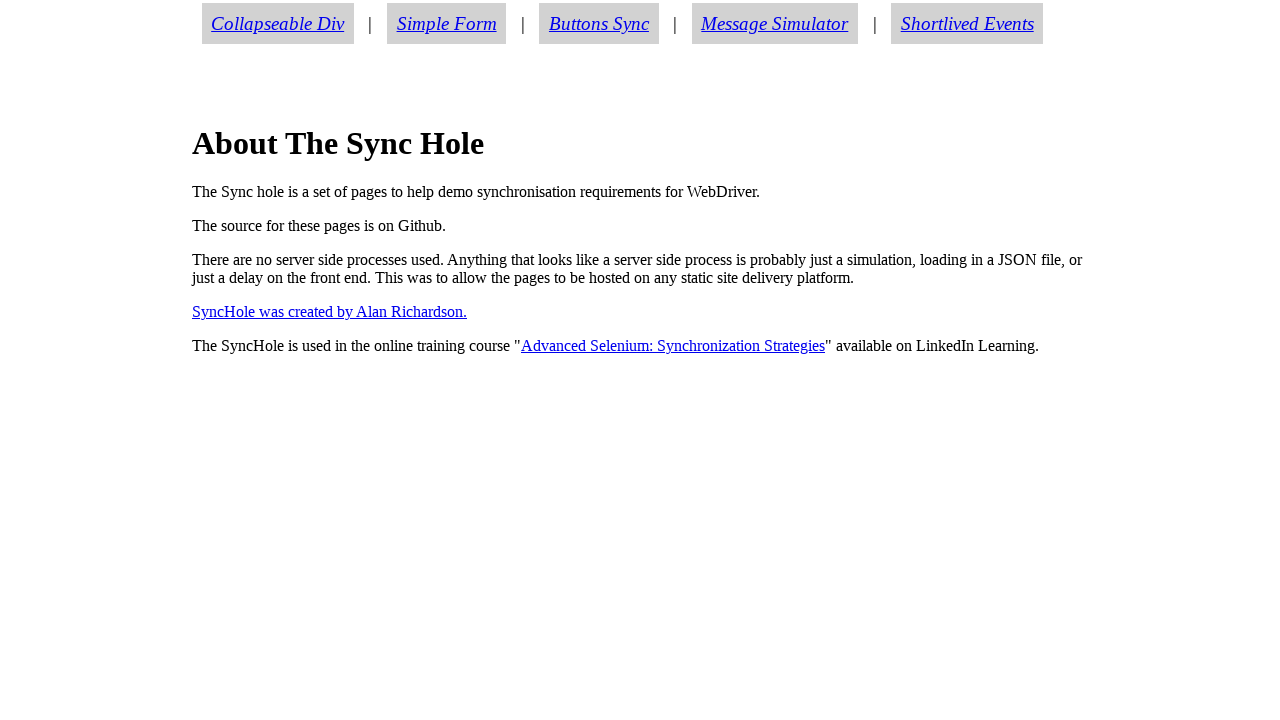

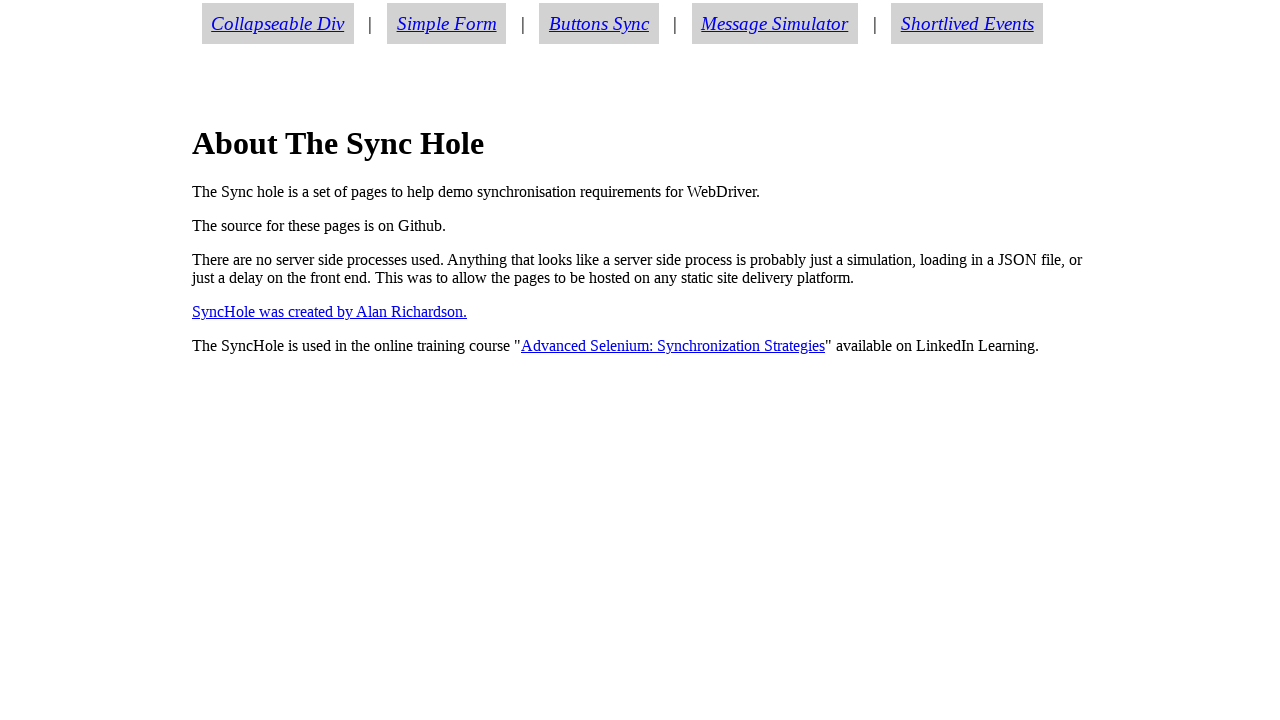